Tests that Clear completed button is hidden when no completed items exist

Starting URL: https://demo.playwright.dev/todomvc

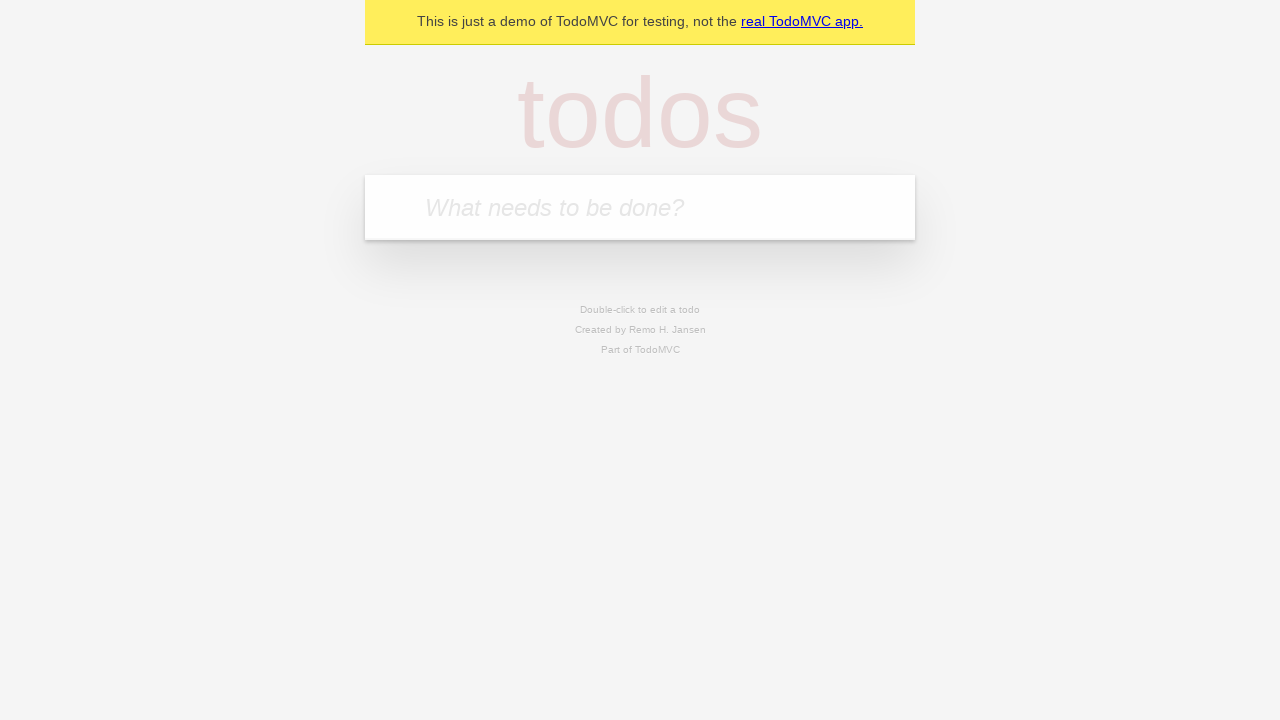

Filled new todo input with 'buy some cheese' on .new-todo
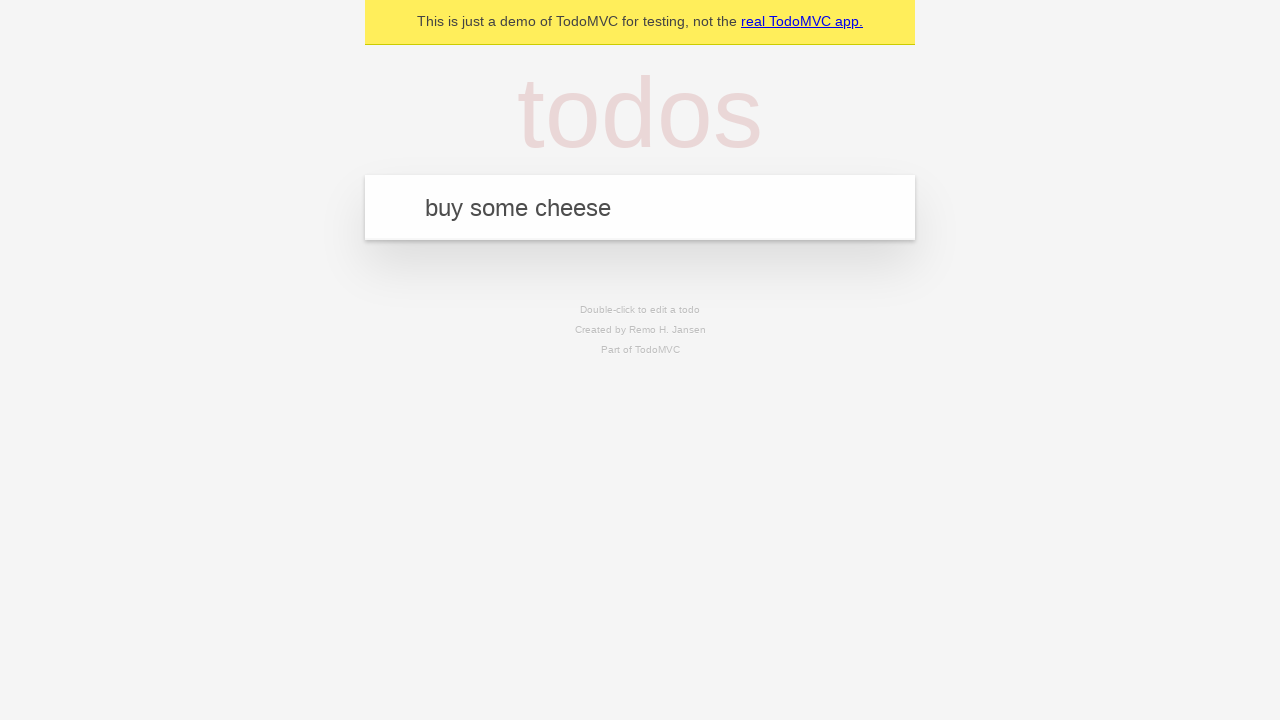

Pressed Enter to create first todo on .new-todo
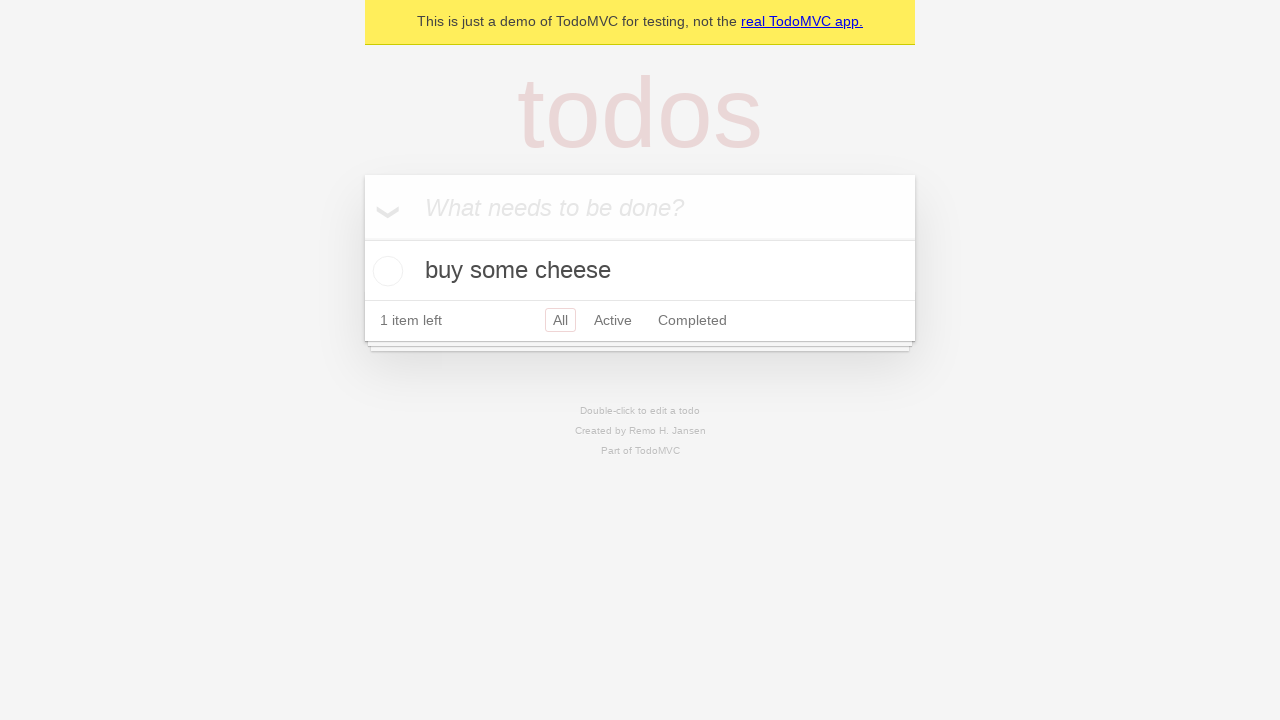

Filled new todo input with 'feed the cat' on .new-todo
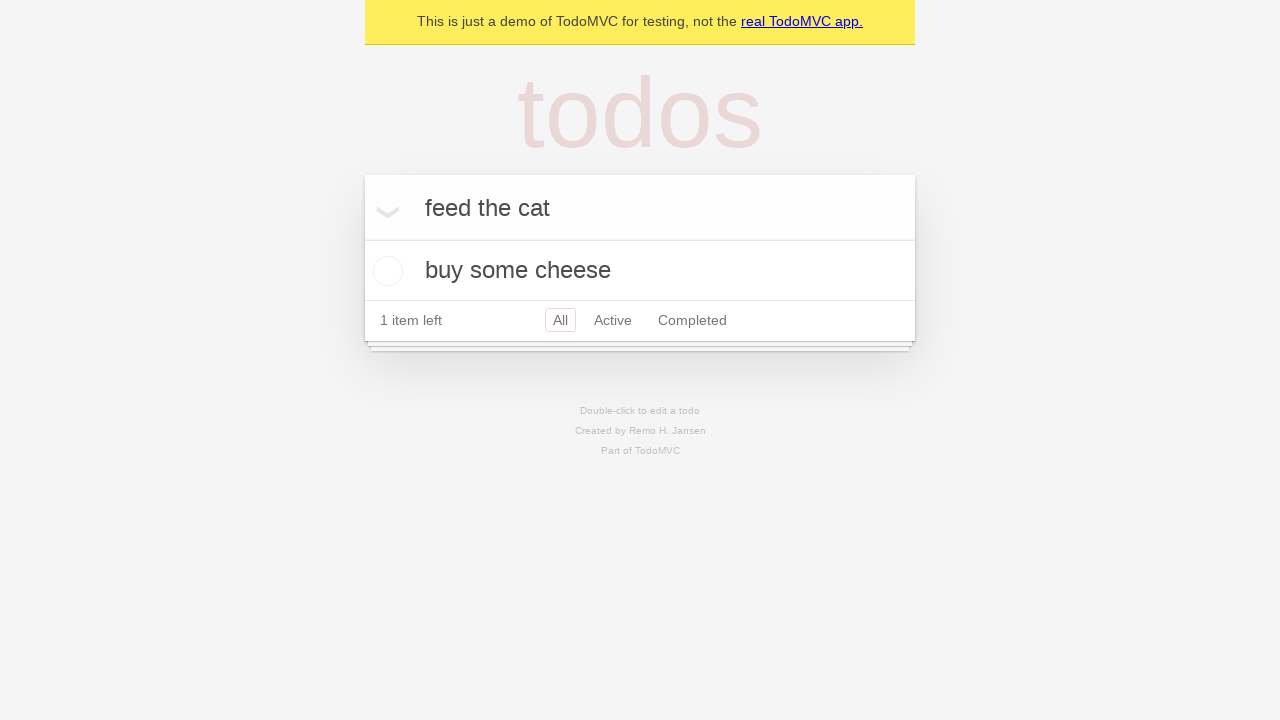

Pressed Enter to create second todo on .new-todo
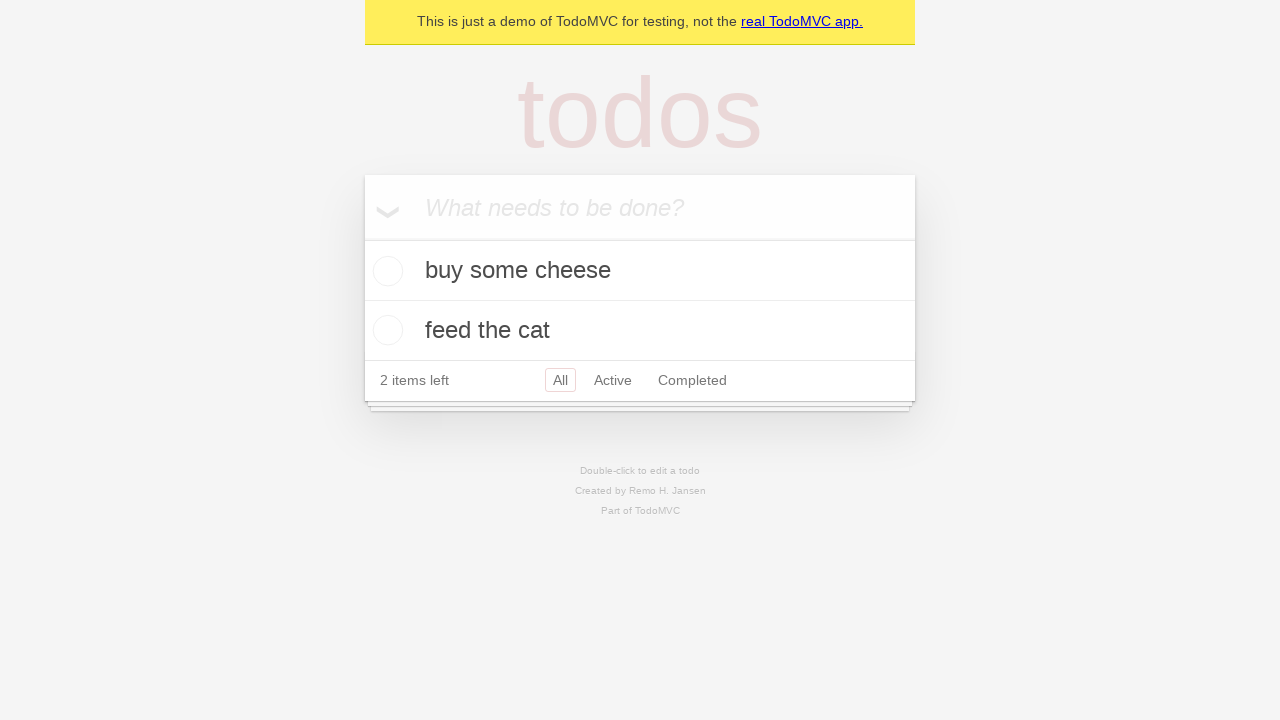

Filled new todo input with 'book a doctors appointment' on .new-todo
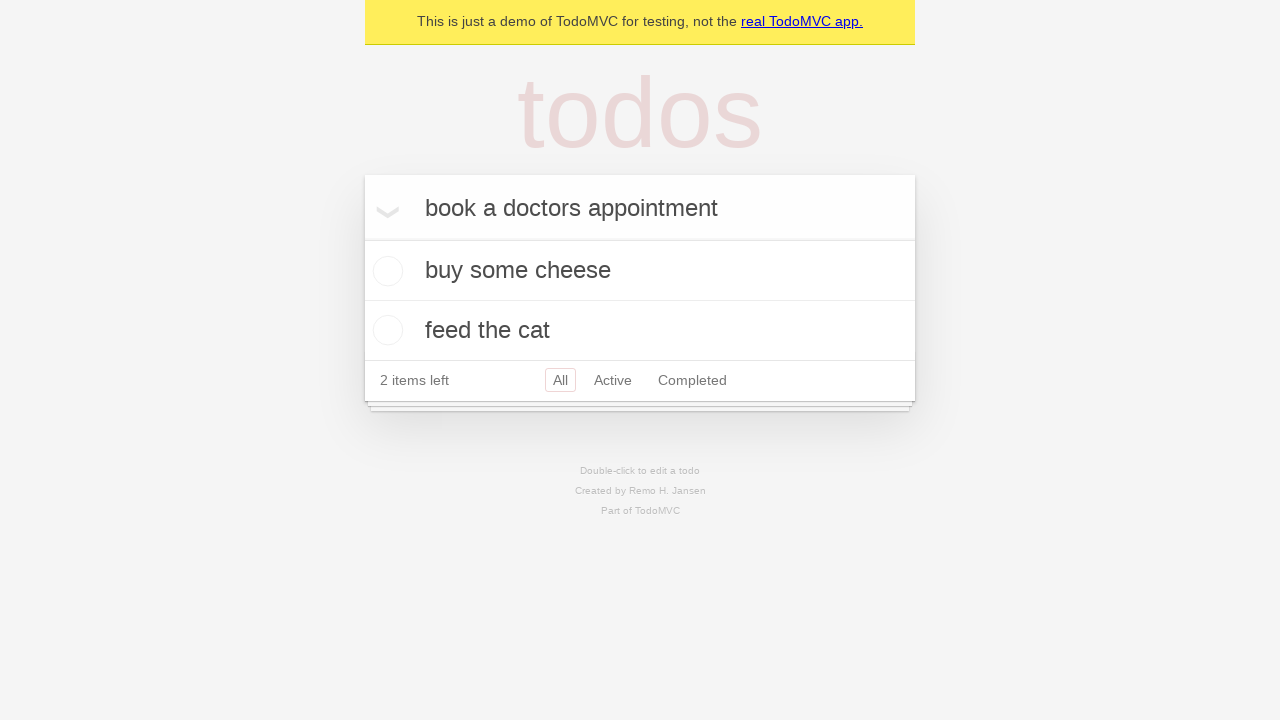

Pressed Enter to create third todo on .new-todo
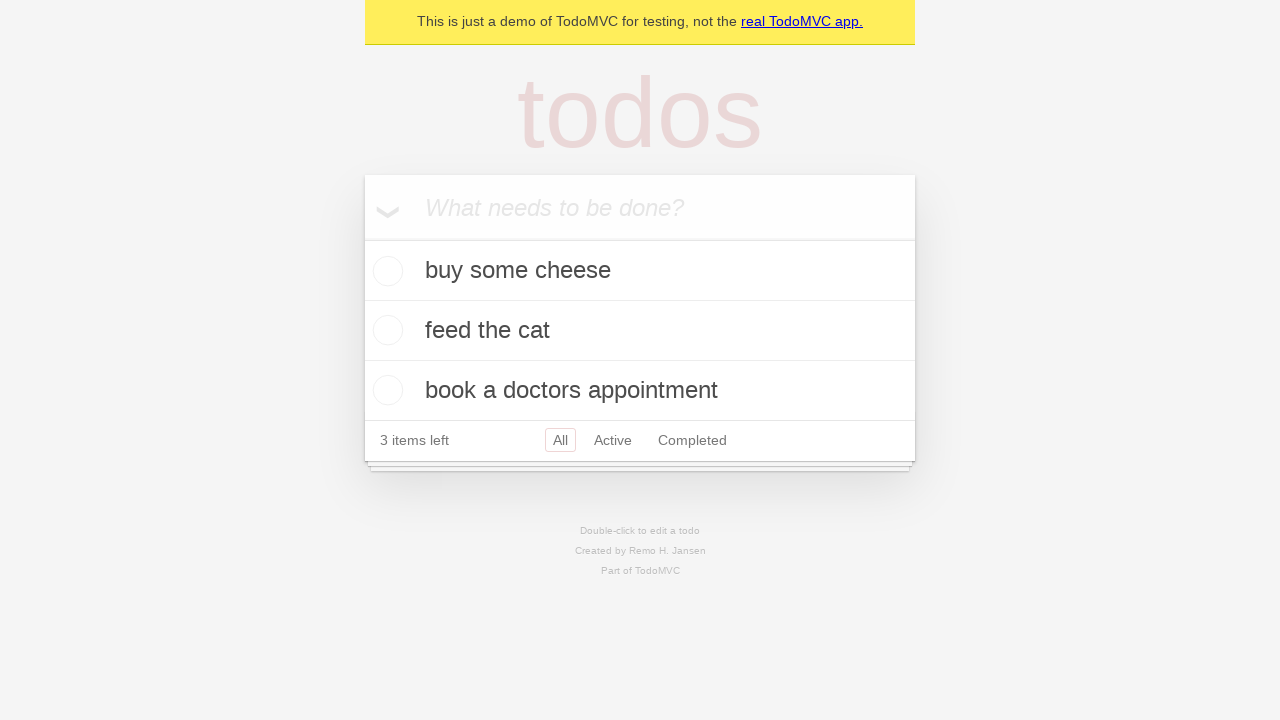

Waited for all three todos to be created
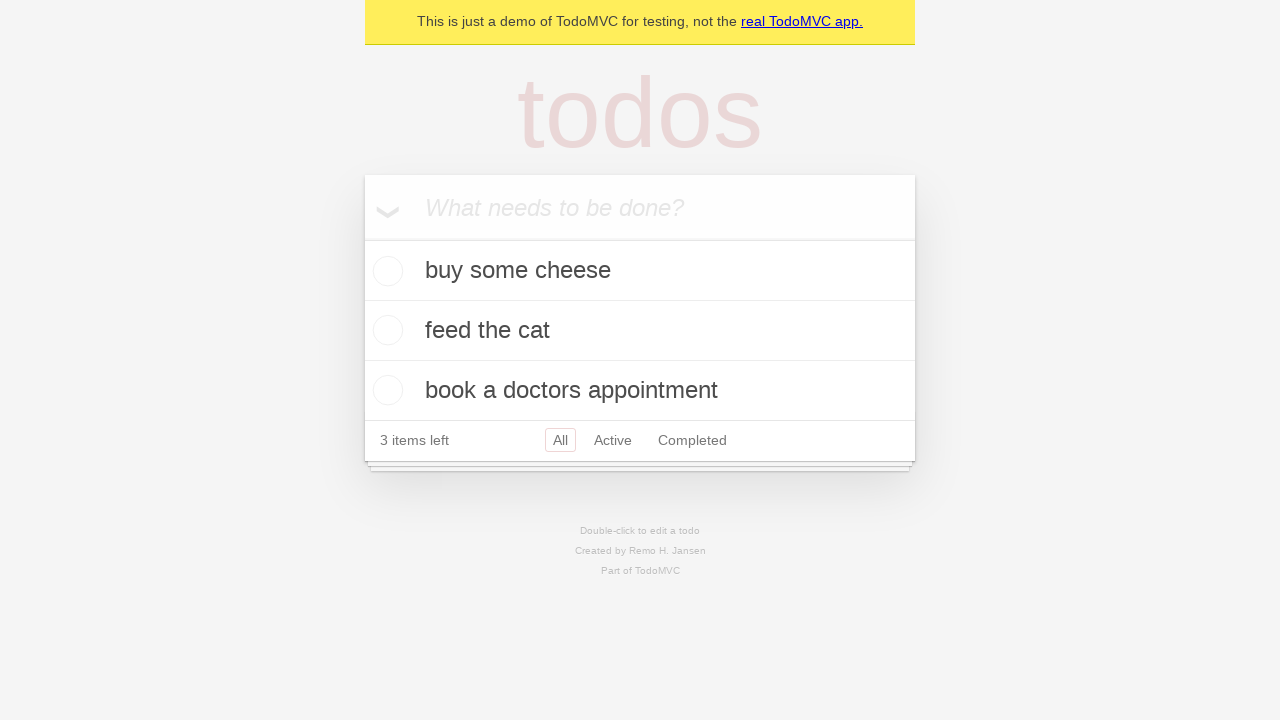

Checked first todo as completed at (385, 271) on .todo-list li .toggle >> nth=0
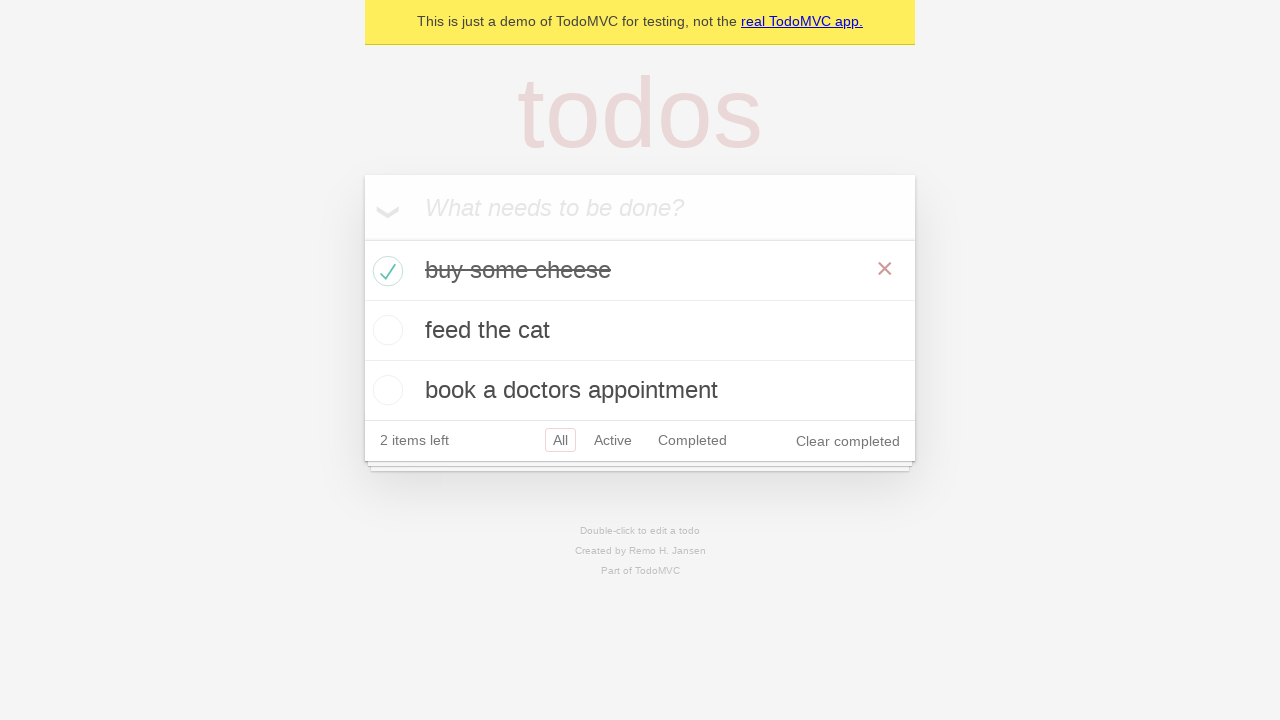

Clicked clear completed button to remove completed todo at (848, 441) on .clear-completed
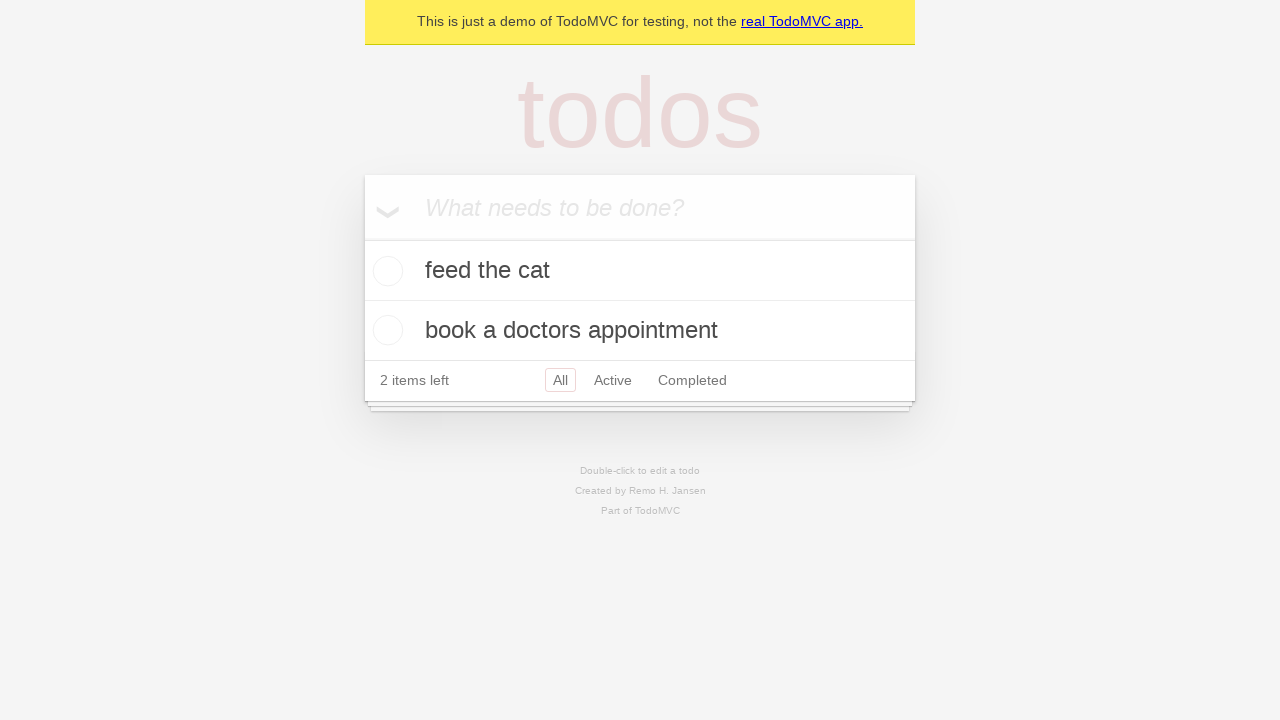

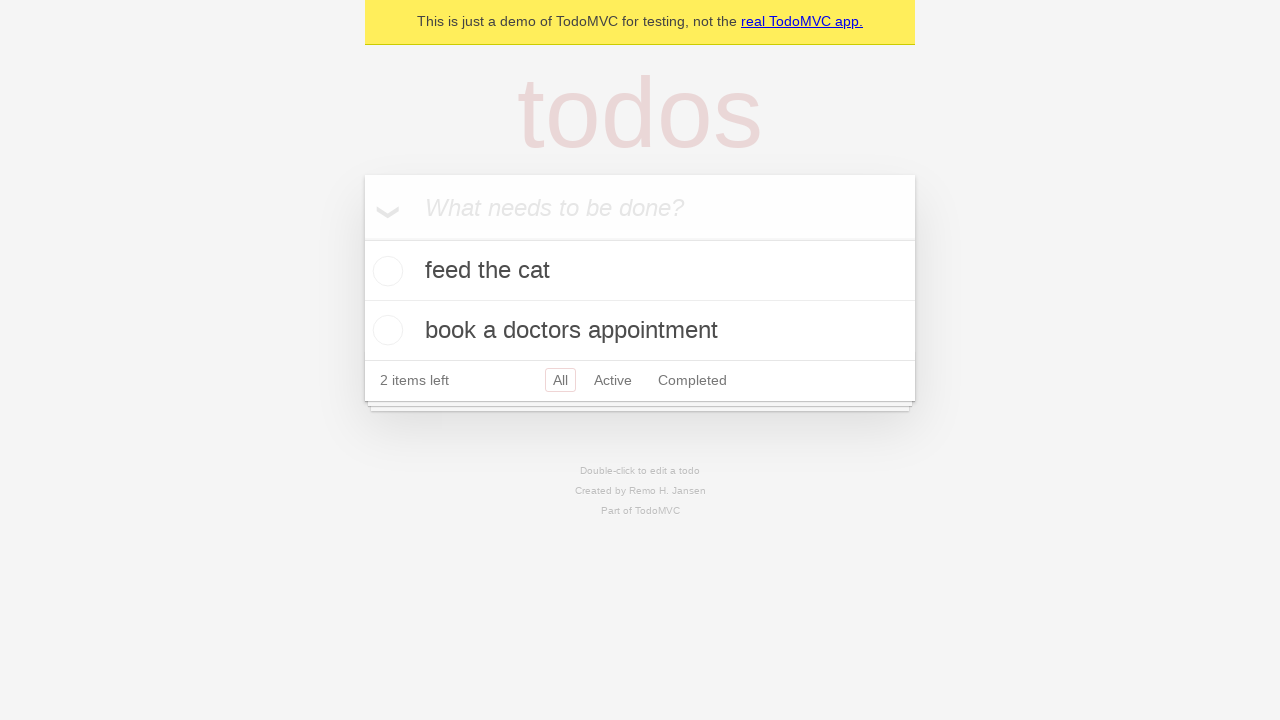